Navigates to the Demoblaze e-commerce demo site and scrolls down the page using JavaScript execution

Starting URL: https://www.demoblaze.com/

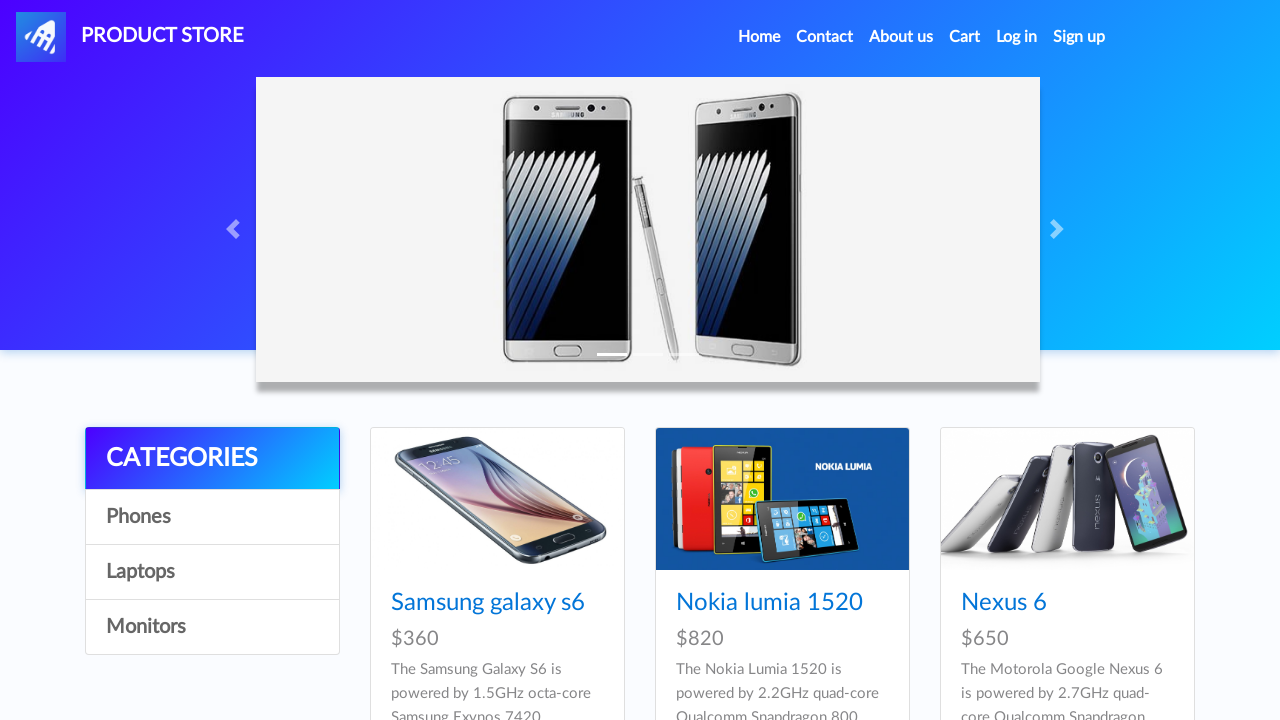

Waited for page to load (domcontentloaded state)
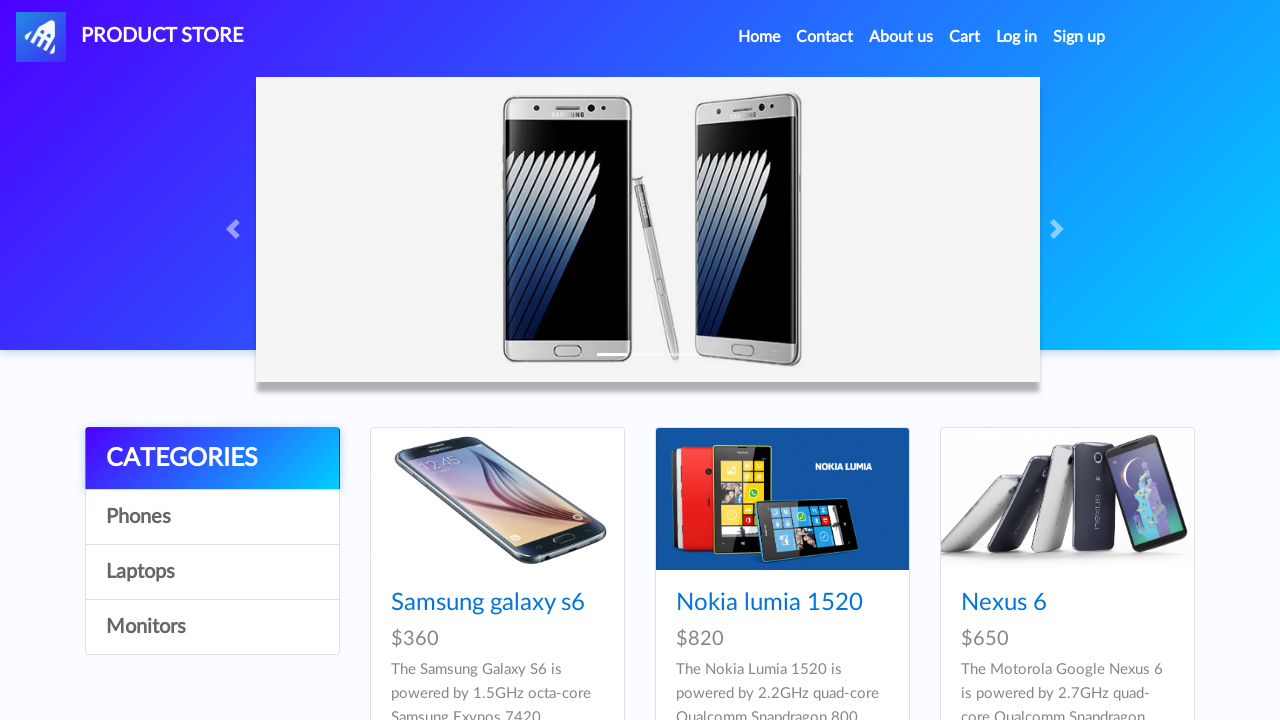

Scrolled down the page by 1200 pixels using JavaScript
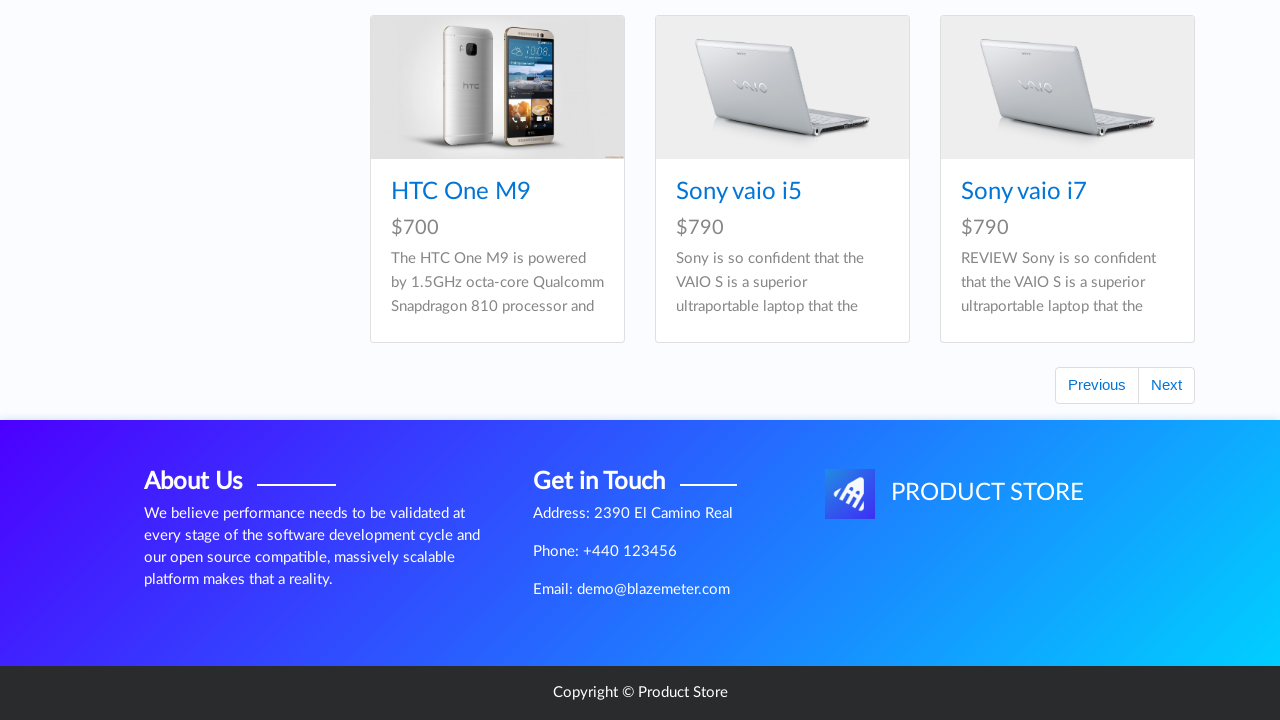

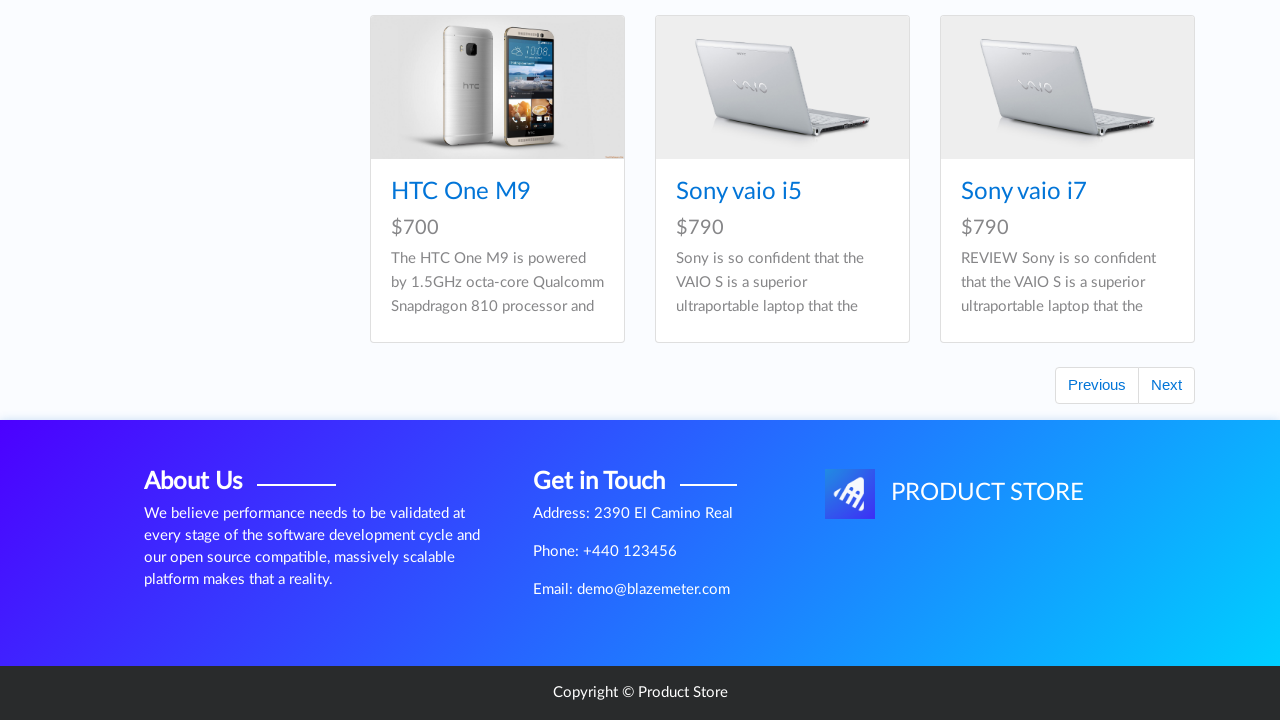